Tests drag and drop functionality by dragging element from column A to column B on the Heroku test app

Starting URL: https://the-internet.herokuapp.com/drag_and_drop

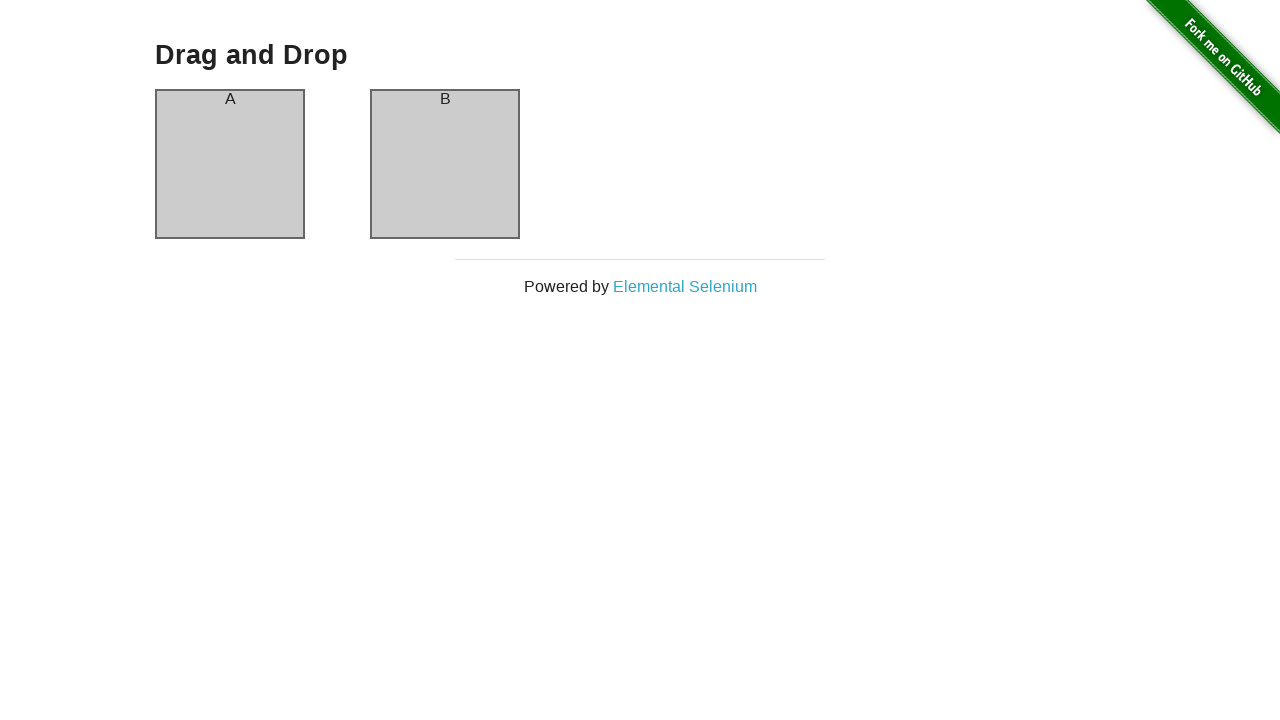

Located source element (column A)
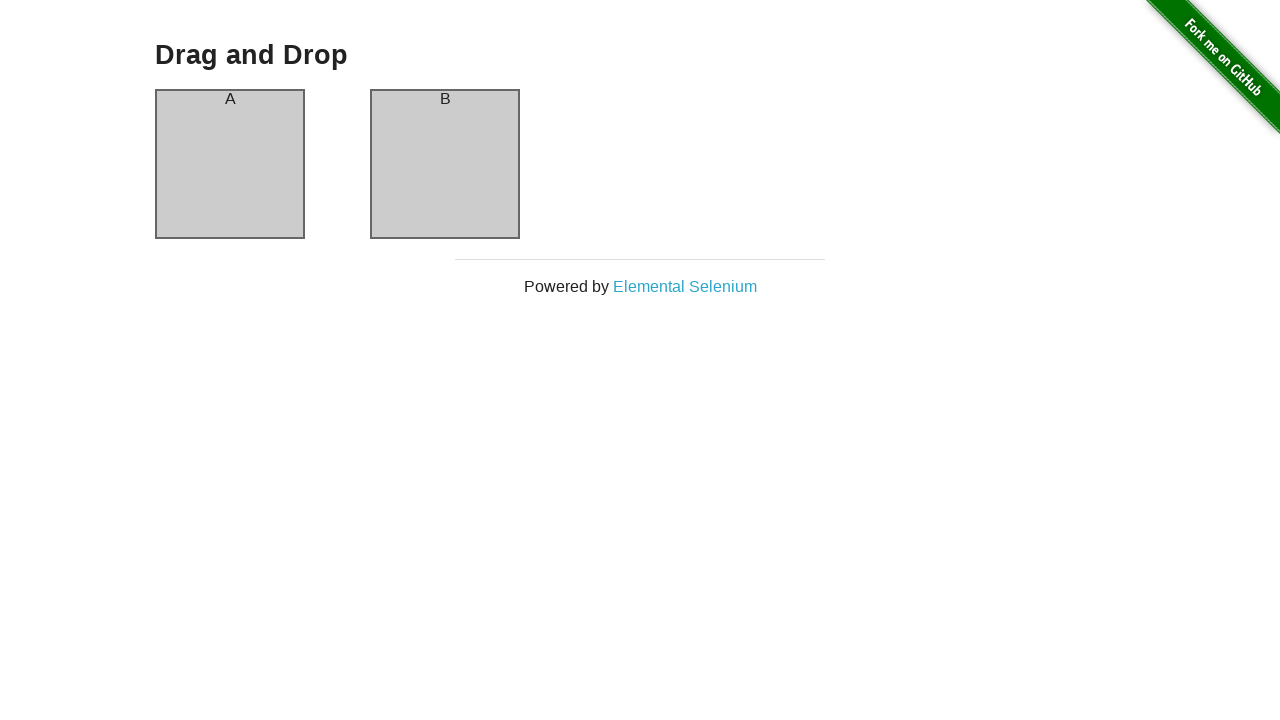

Located target element (column B)
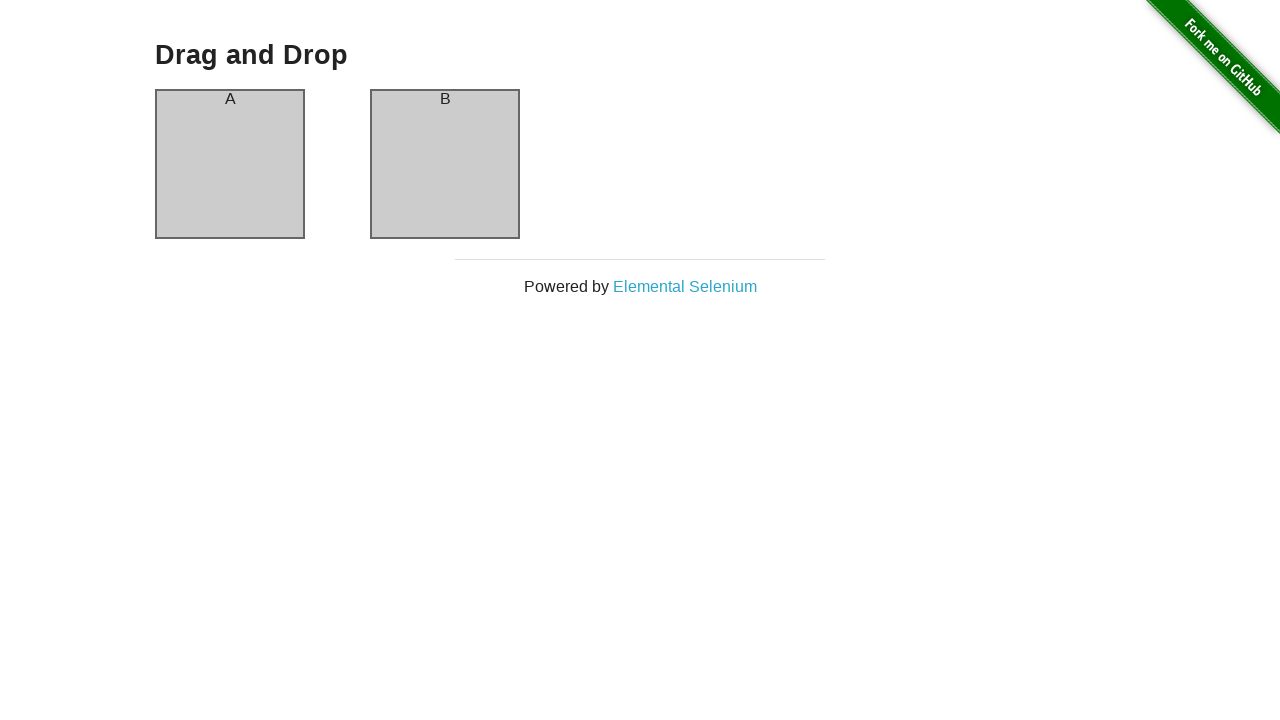

Dragged element from column A to column B at (445, 164)
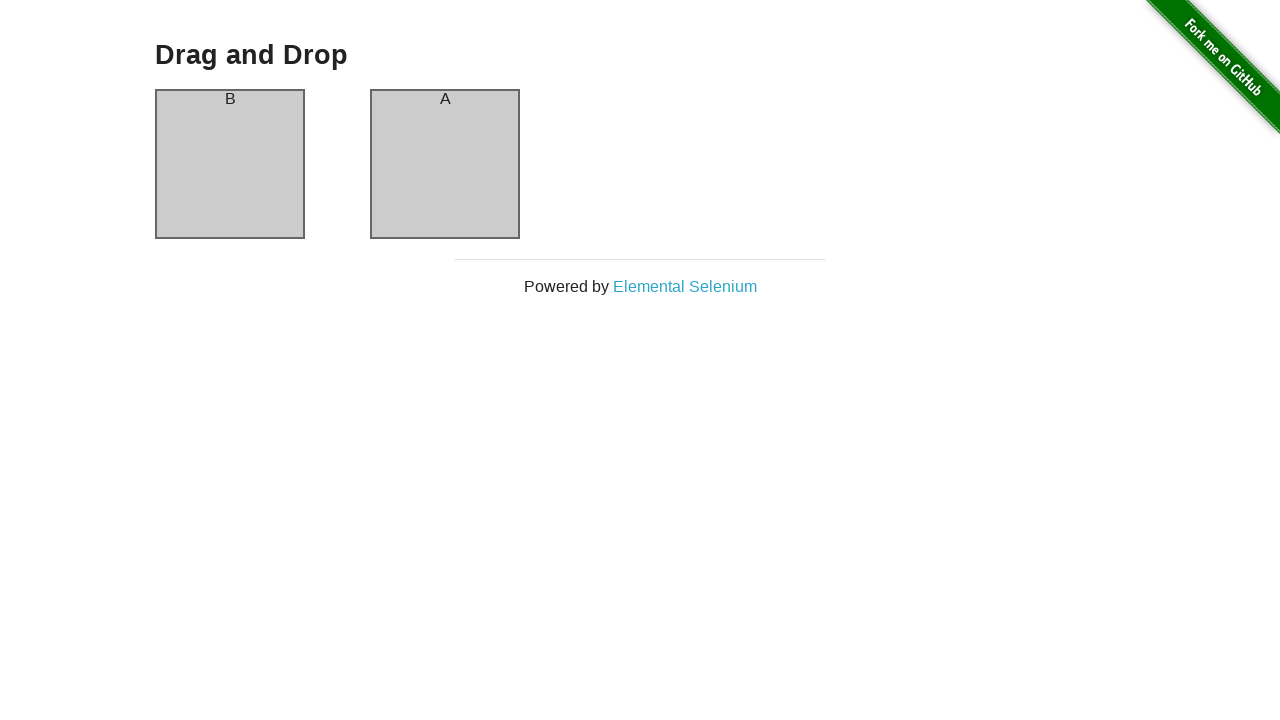

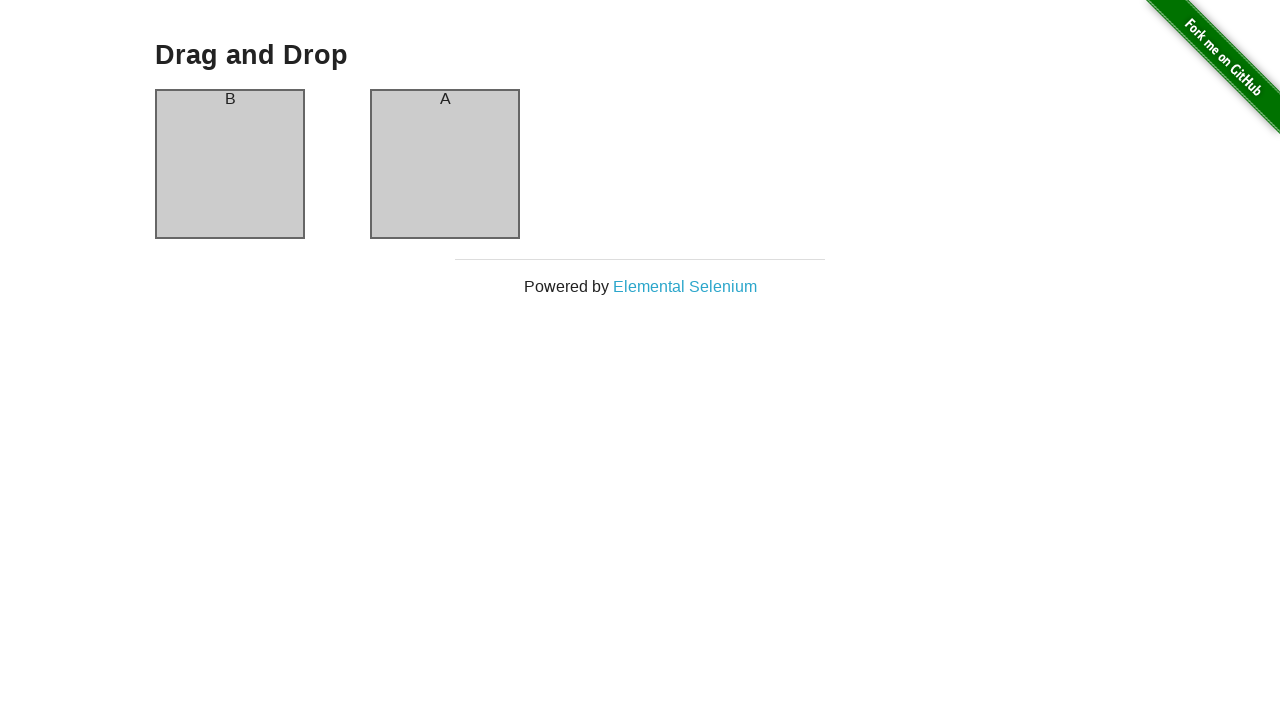